Tests navigation to the home page by clicking the CroCoder crocodile logo in the navigation bar and verifies the page content.

Starting URL: https://www.crocoder.dev

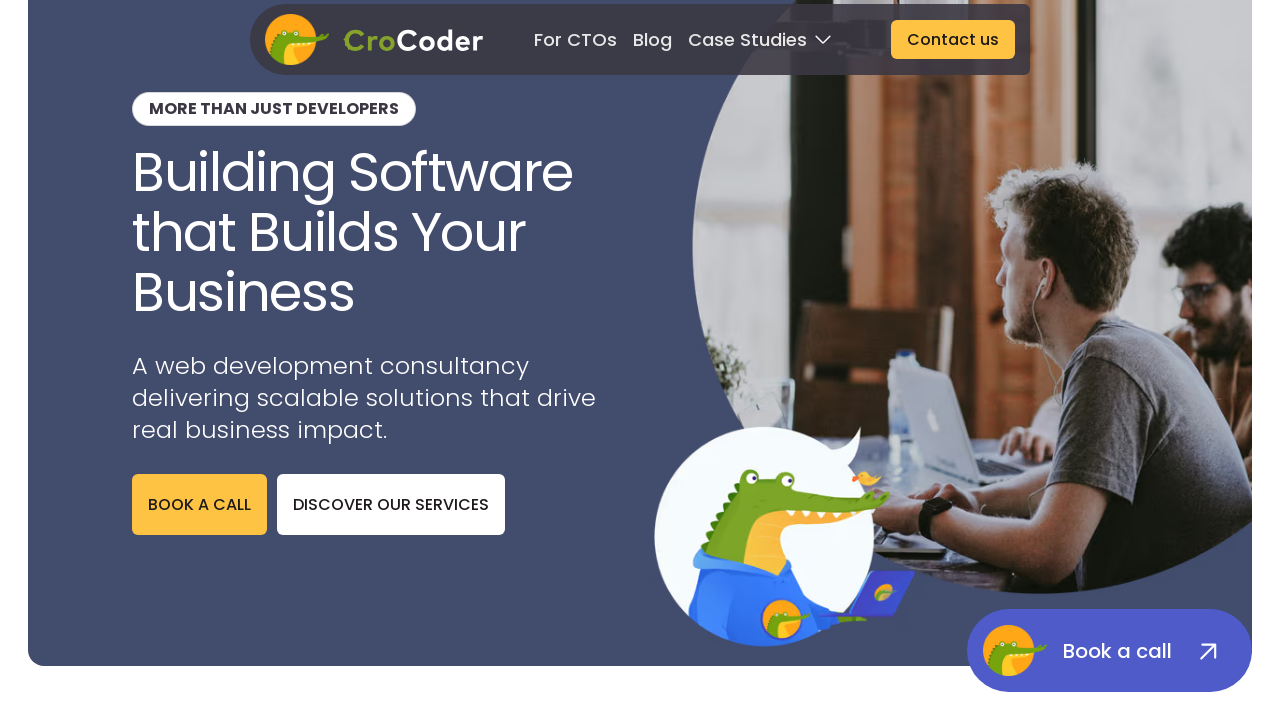

Navigation bar loaded
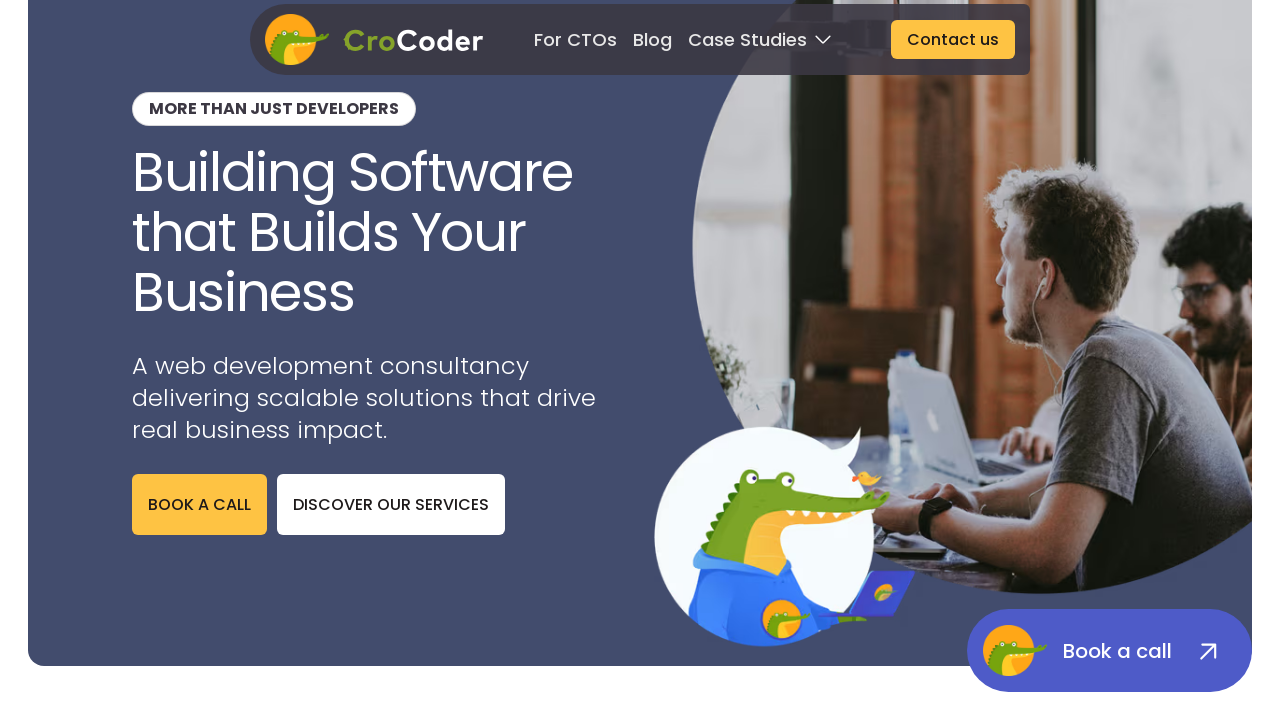

Clicked CroCoder crocodile logo in navigation bar at (297, 40) on role=navigation >> role=img[name='Crocoder Crocodile Logo']
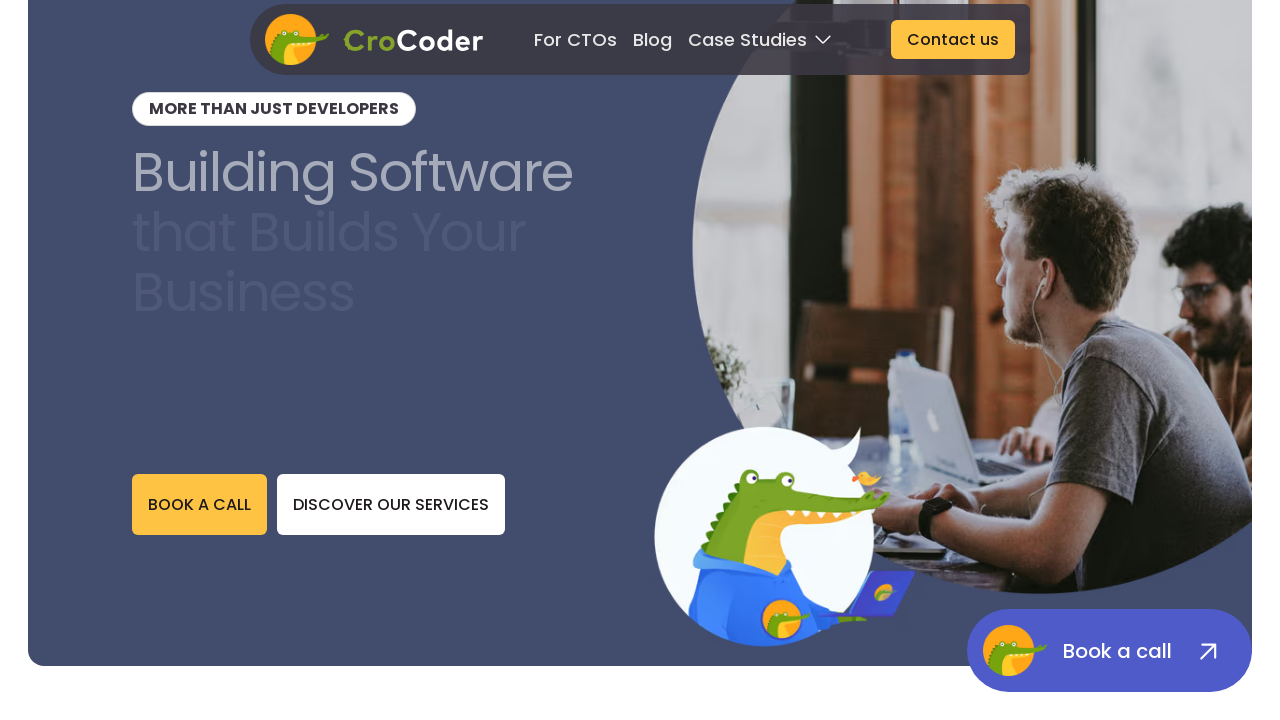

Navigated to home page at https://www.crocoder.dev/
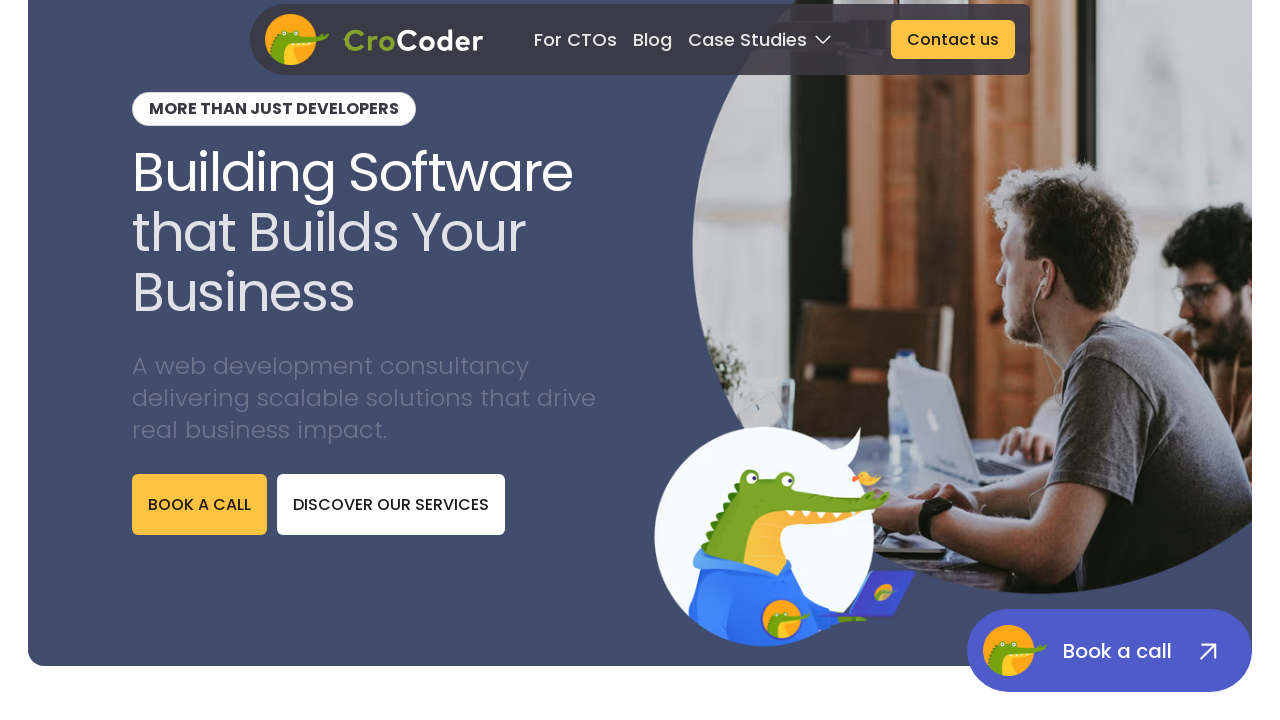

Verified home page content with 'More than just developers' text
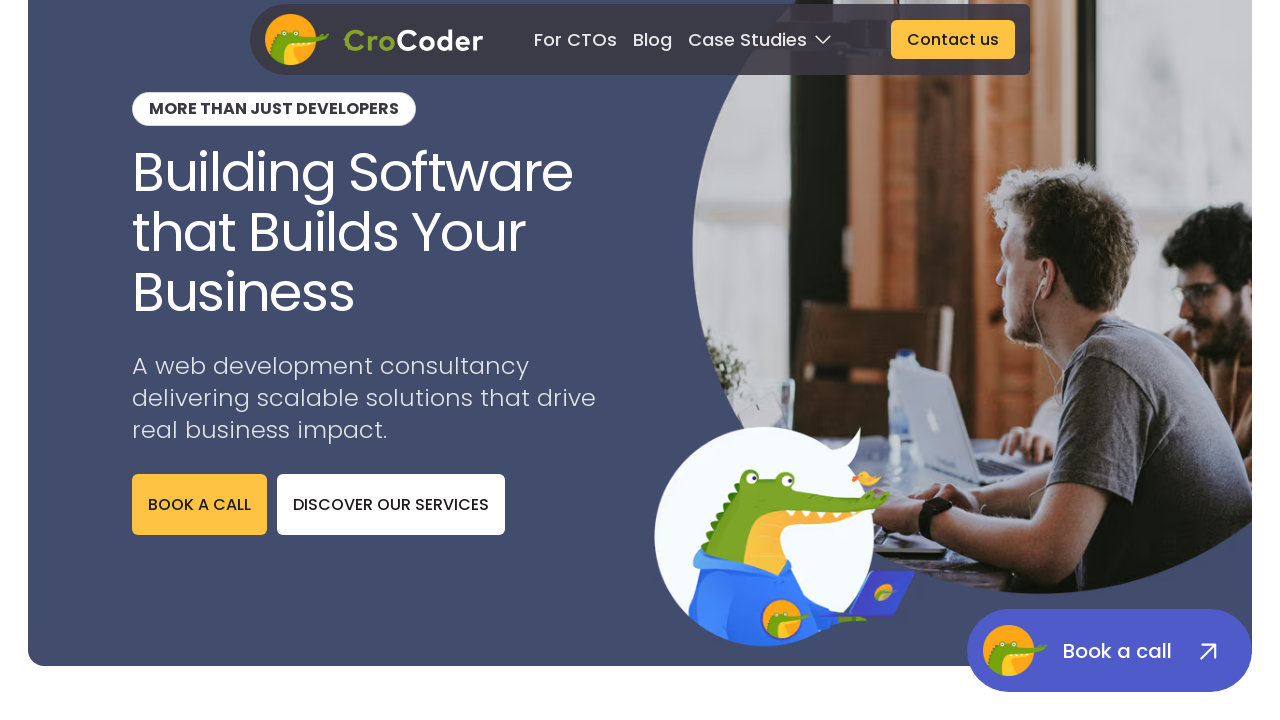

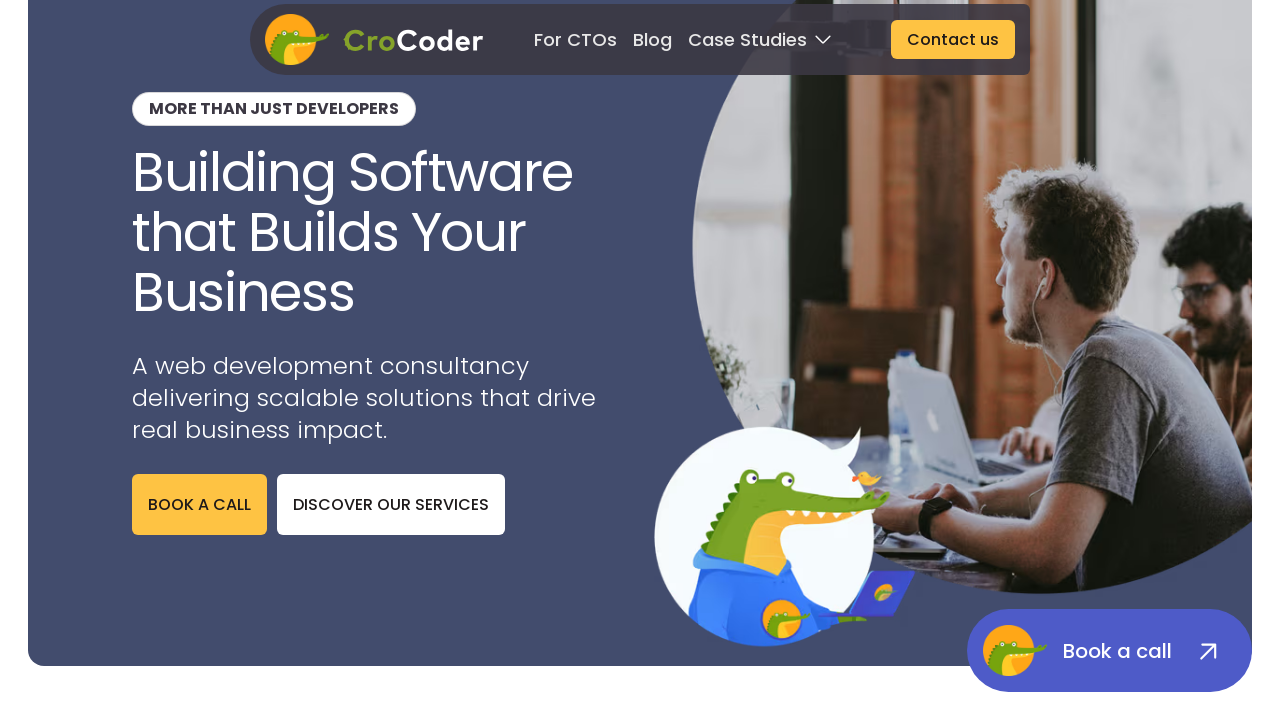